Navigates to FreeCRM homepage and scrolls down to the "Calls & Voice" section to verify it's viewable

Starting URL: https://classic.freecrm.com/

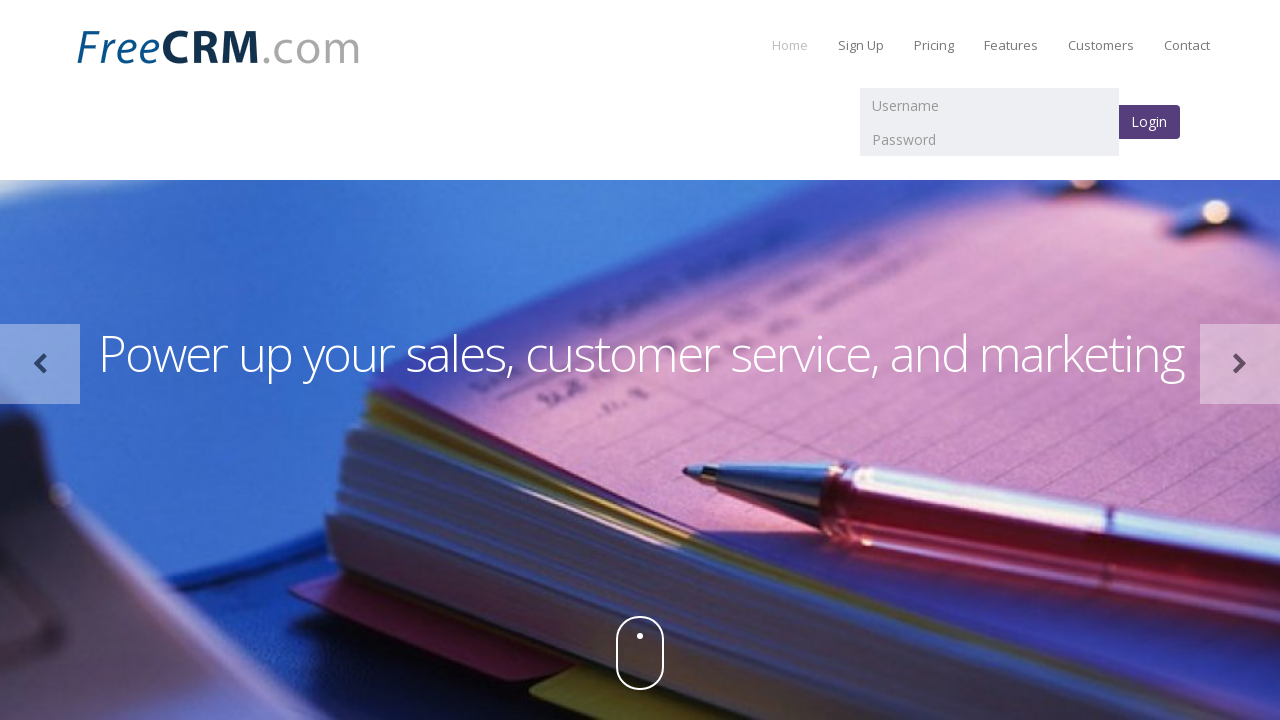

Waited 3 seconds for FreeCRM homepage to load
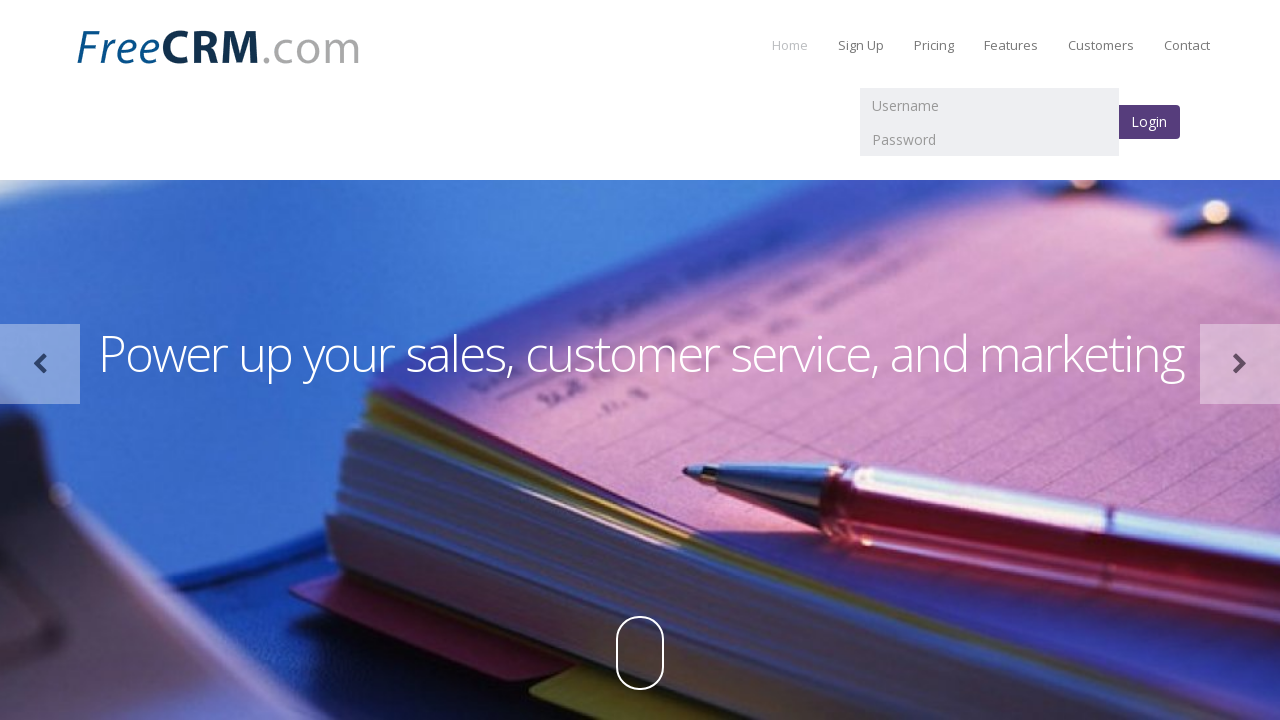

Located the 'Calls & Voice' section element
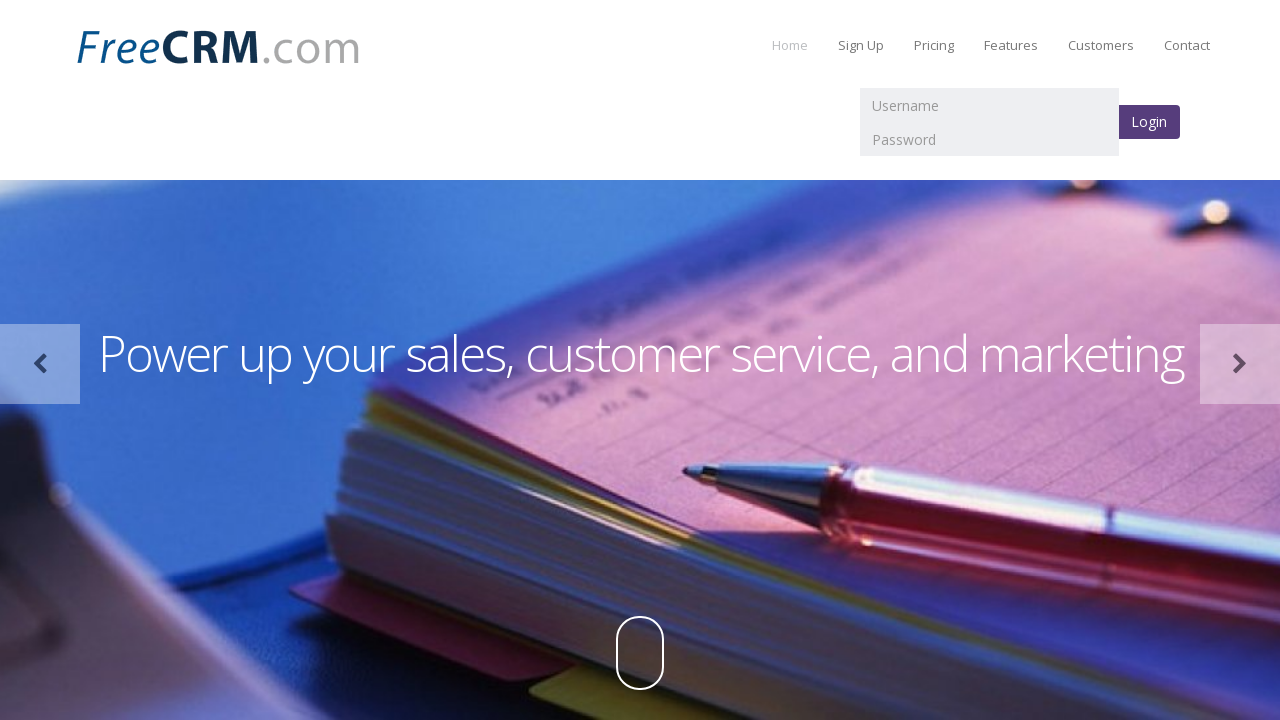

Scrolled down to make the 'Calls & Voice' section viewable
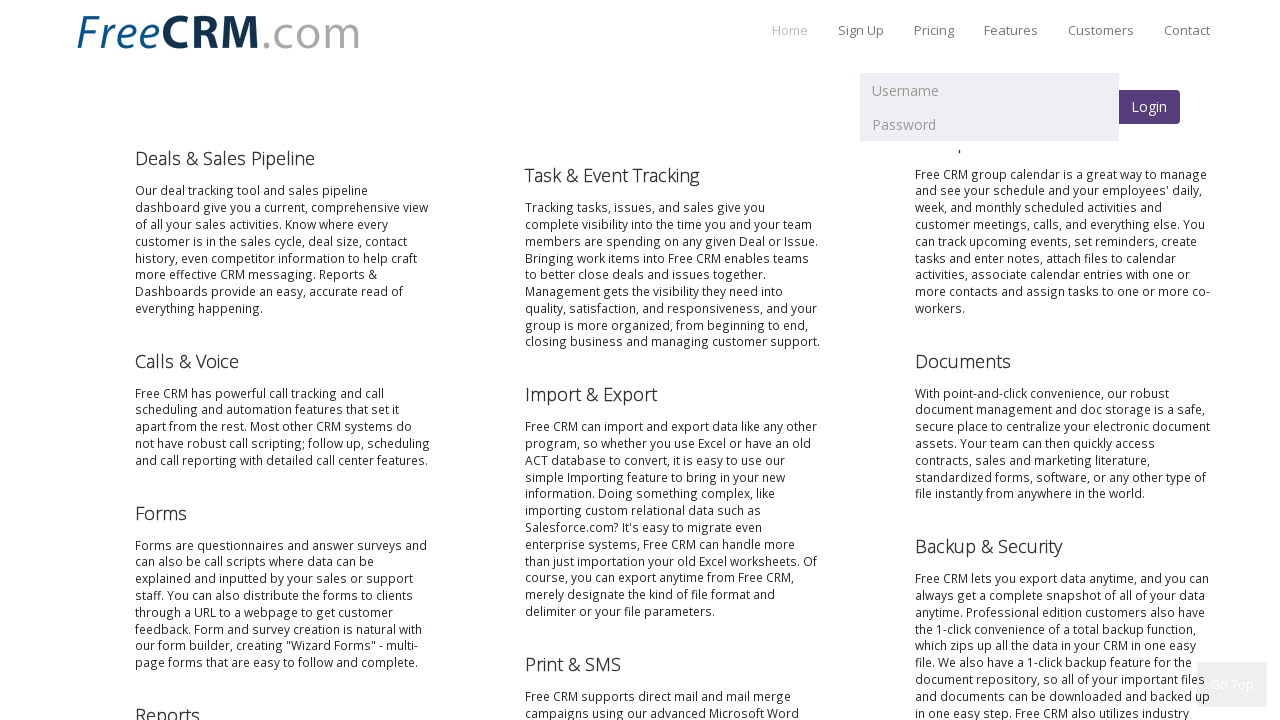

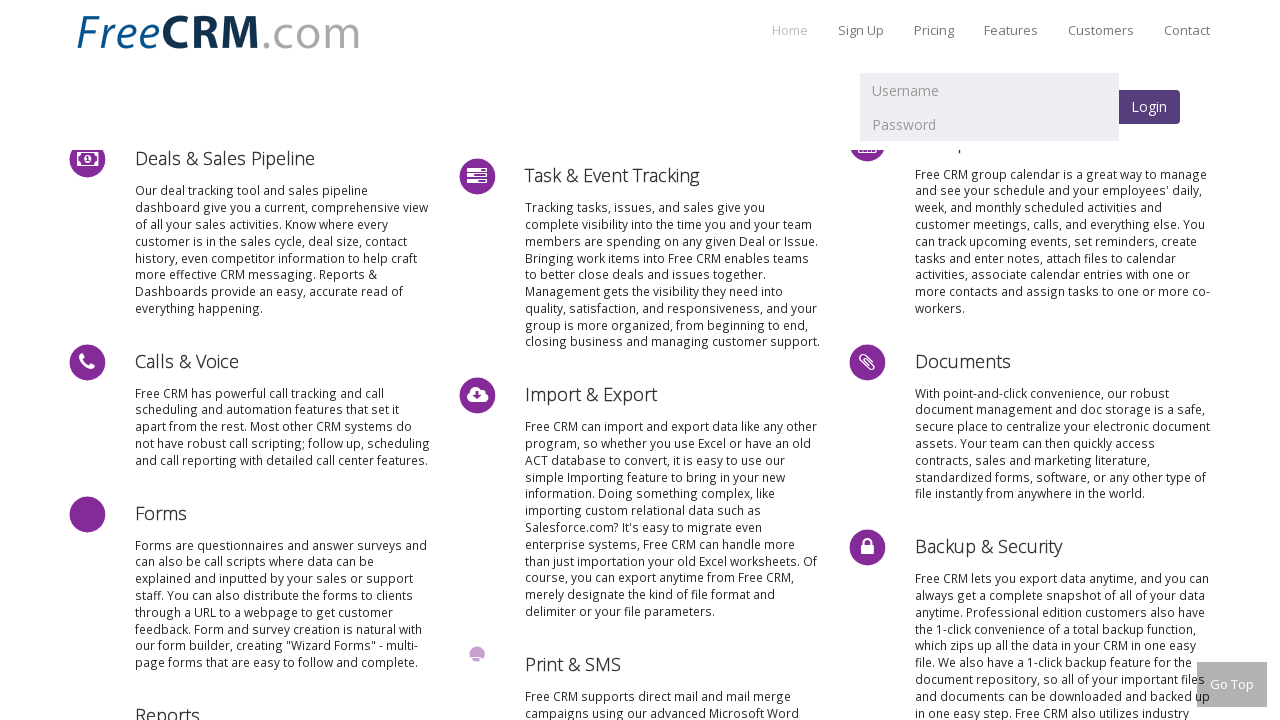